Tests language switching functionality by changing to Galician and verifying page content translation

Starting URL: https://www.mercadona.es/

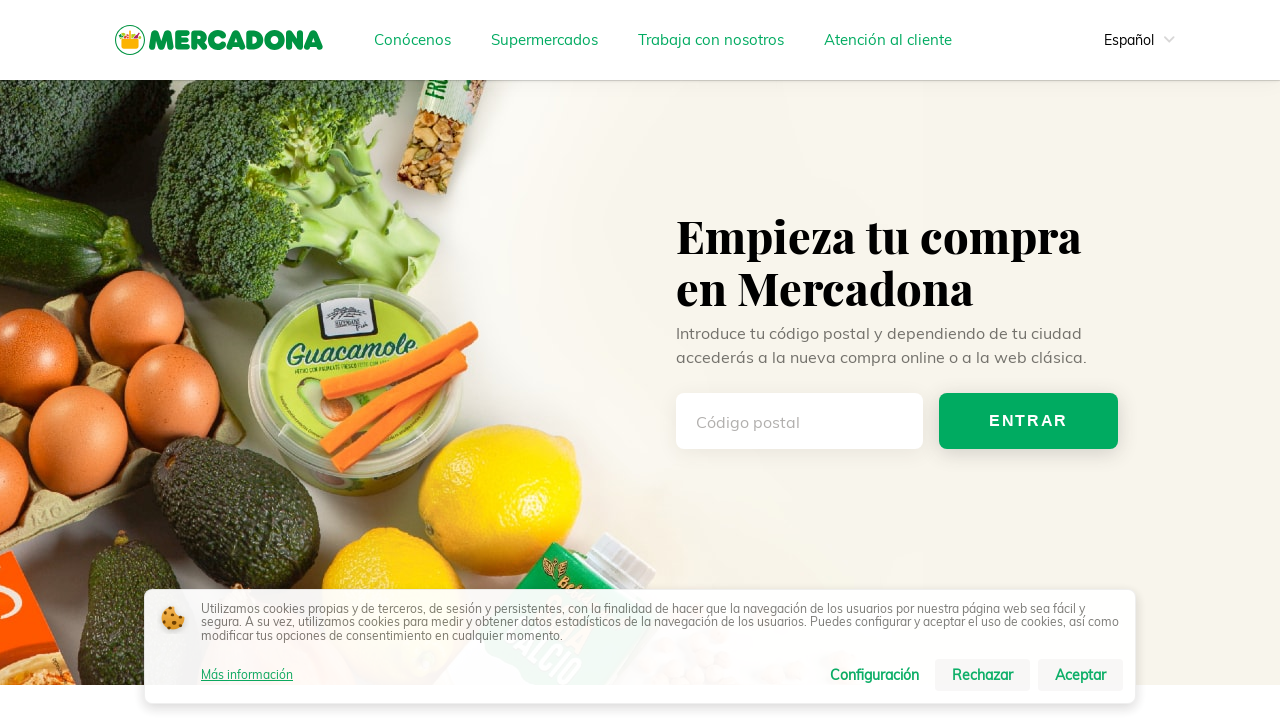

Clicked on language selector at (1129, 40) on .o-lang-selector__current
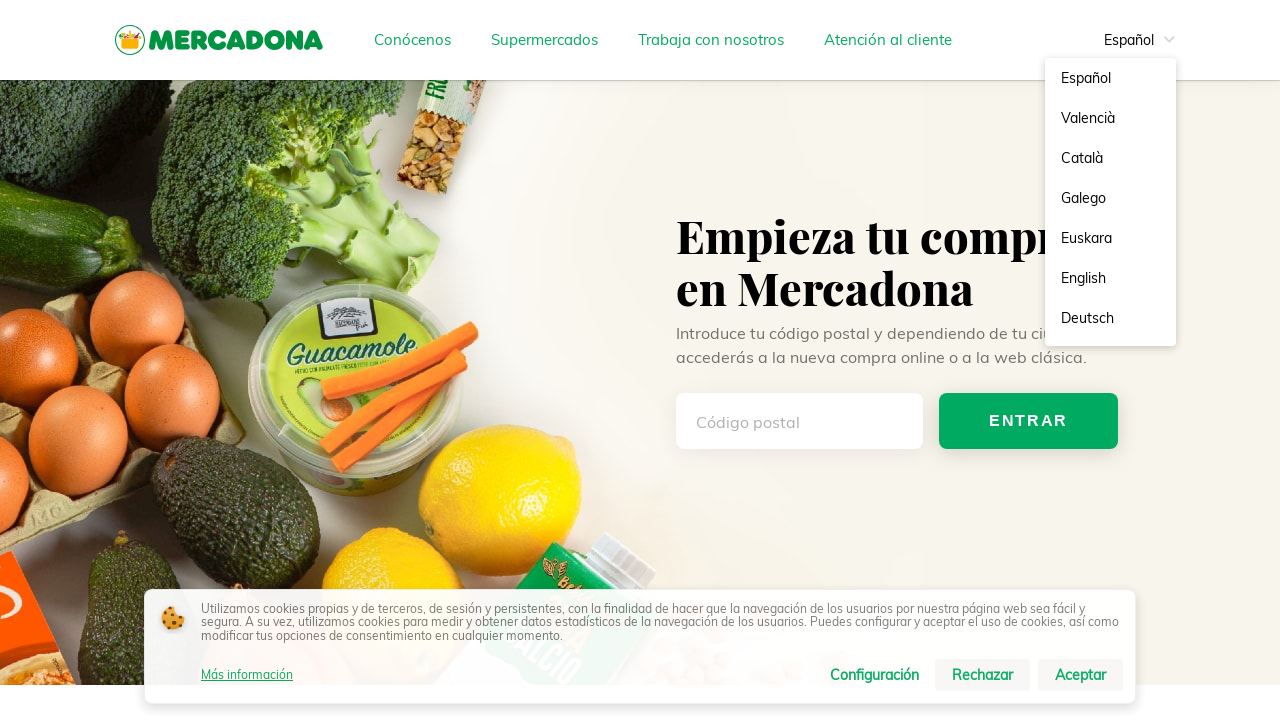

Located all language selector buttons
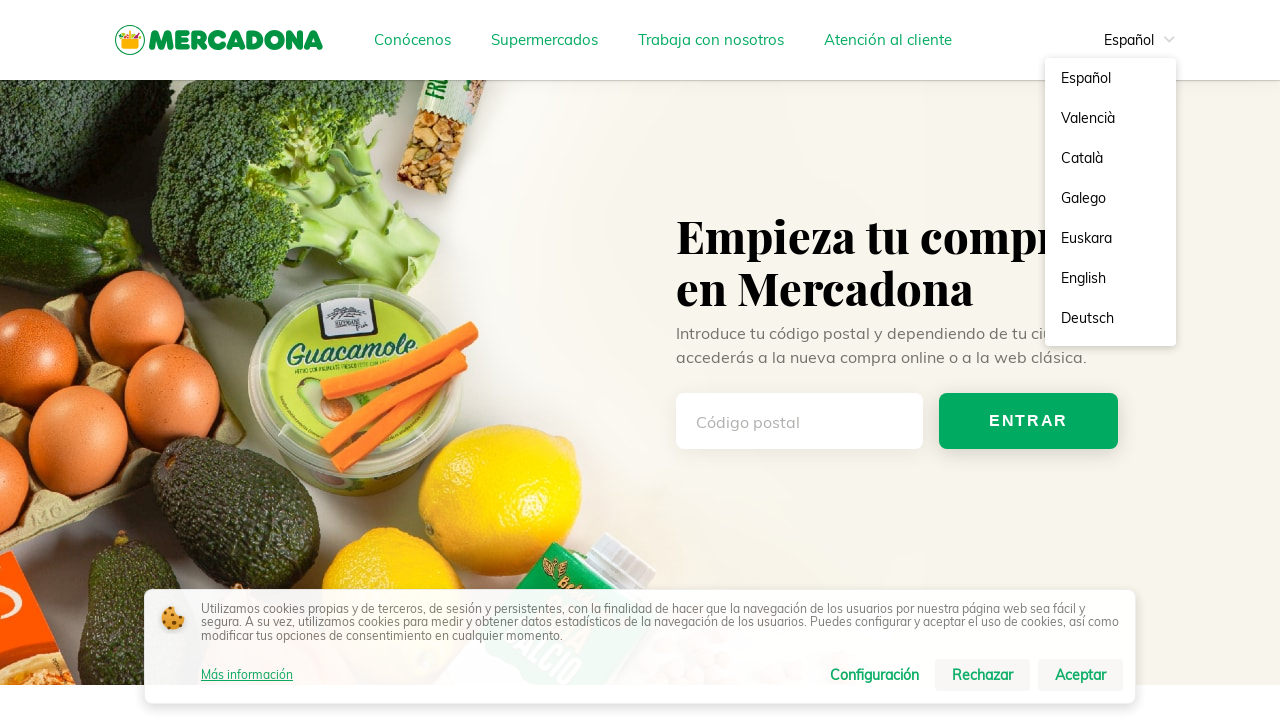

Selected Galician language (4th option) at (1110, 198) on .o-lang-selector__button >> nth=3
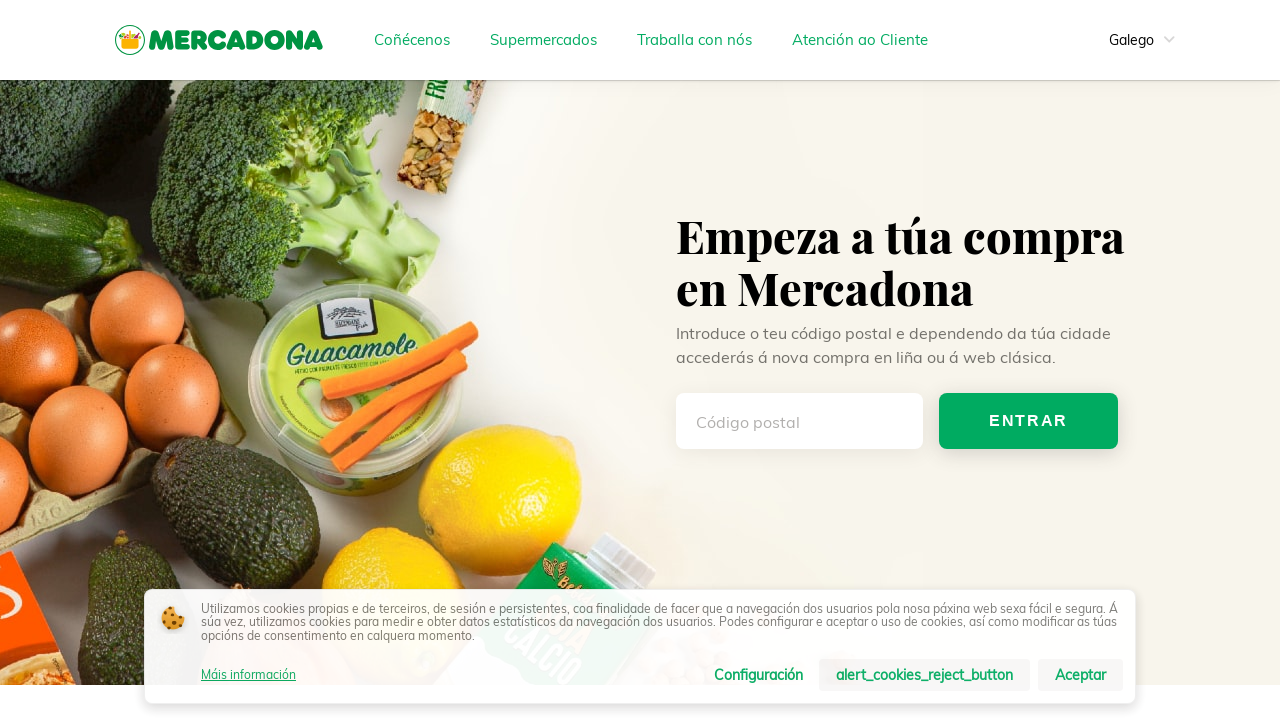

Page reloaded in Galician language - verified by section title presence
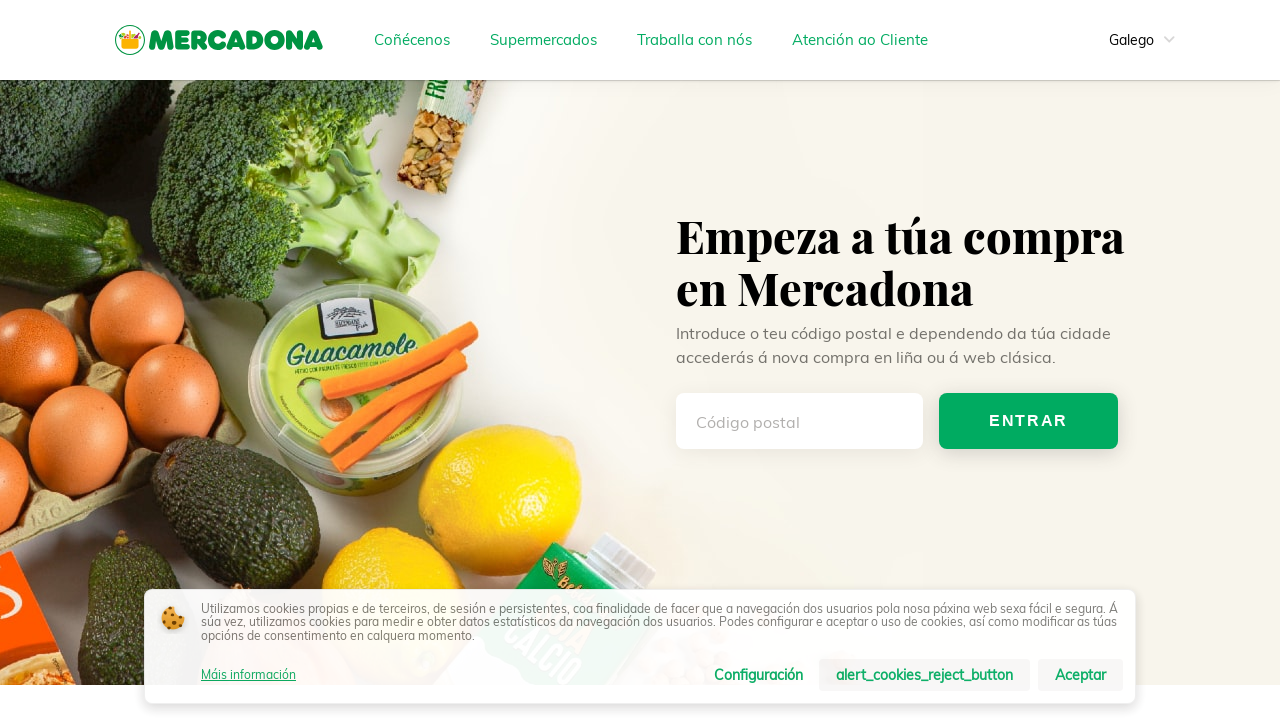

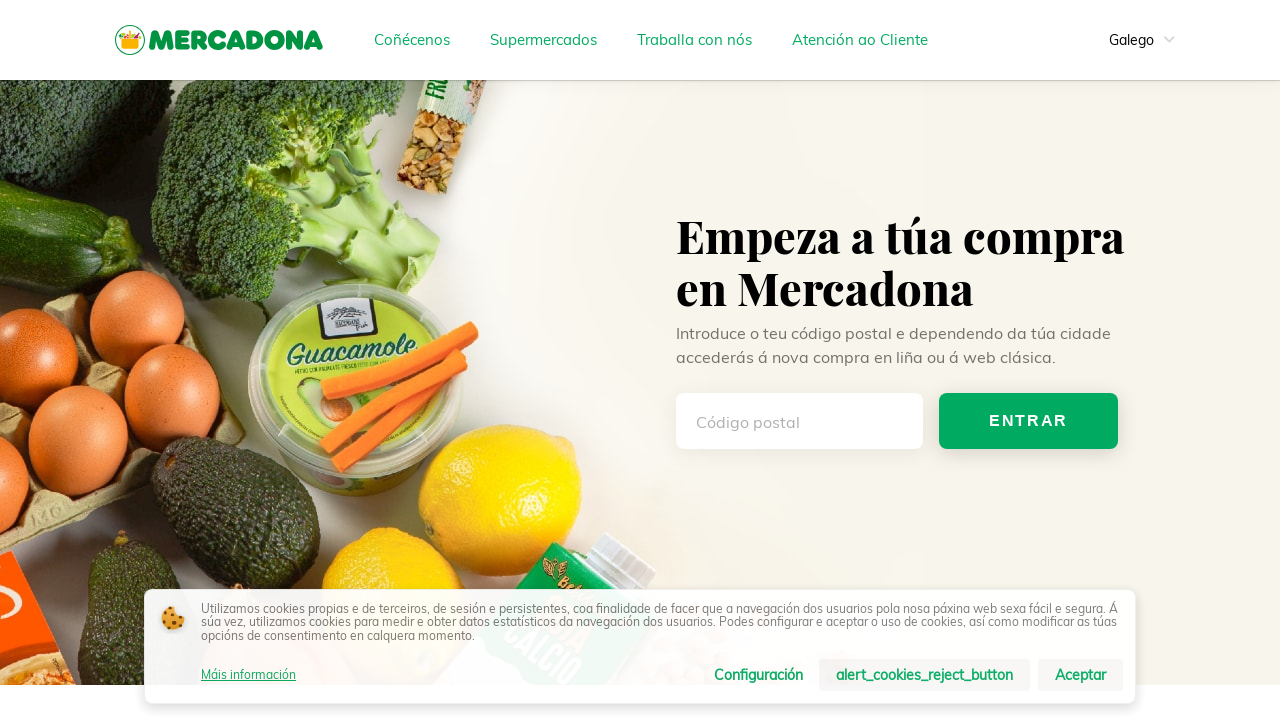